Tests iframe interaction by filling a text input inside a frame

Starting URL: https://ui.vision/demo/webtest/frames/

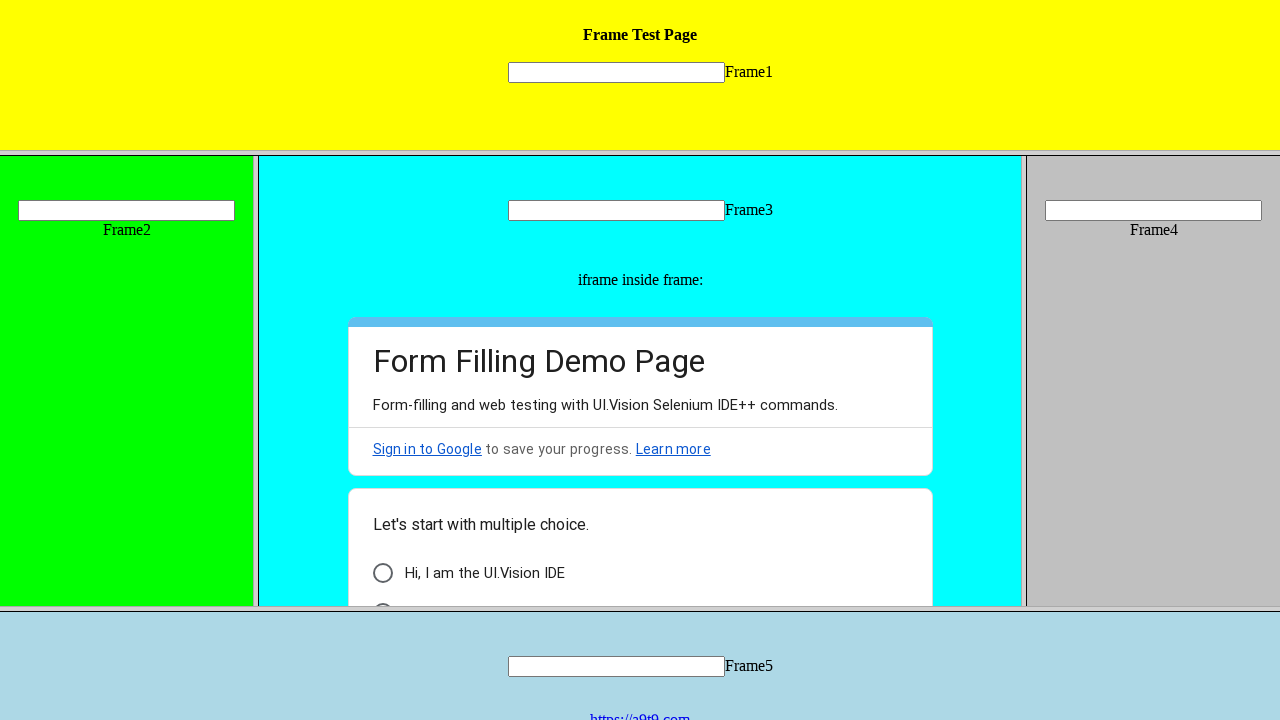

Navigated to iframe test page
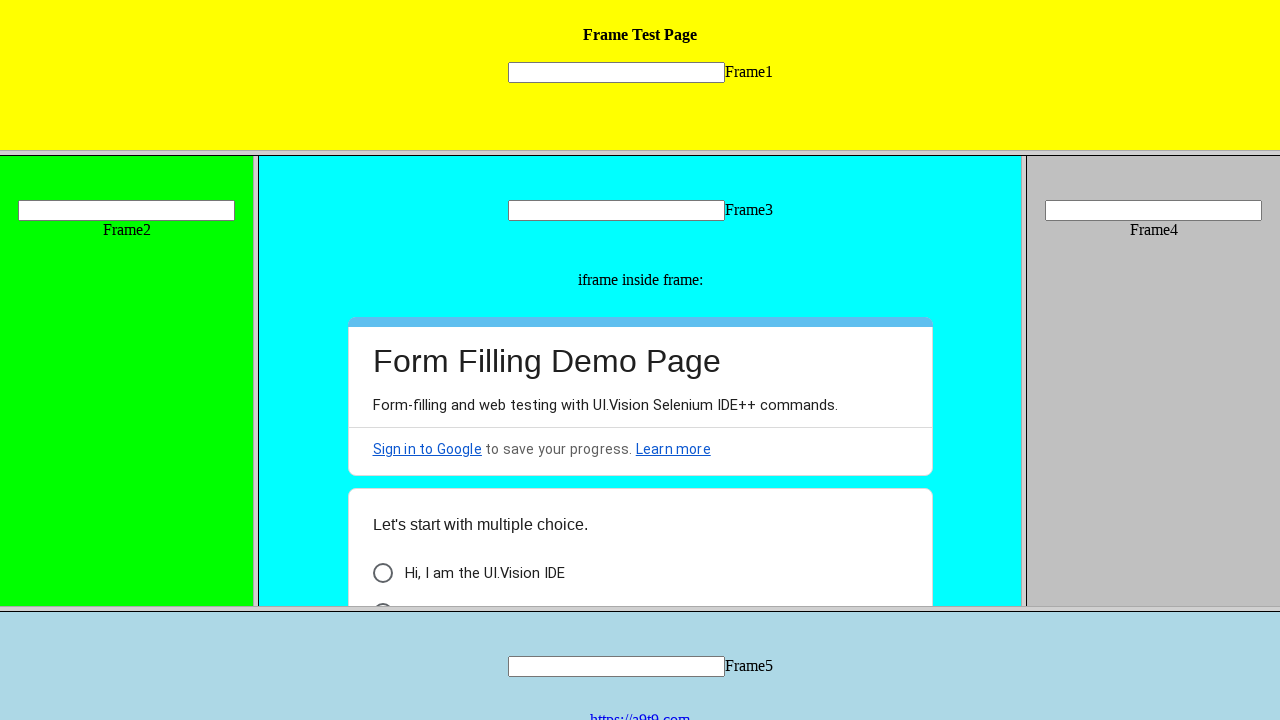

Filled text input inside frame with 'TestUser' on frame[src='frame_1.html'] >> internal:control=enter-frame >> xpath=//input[@name
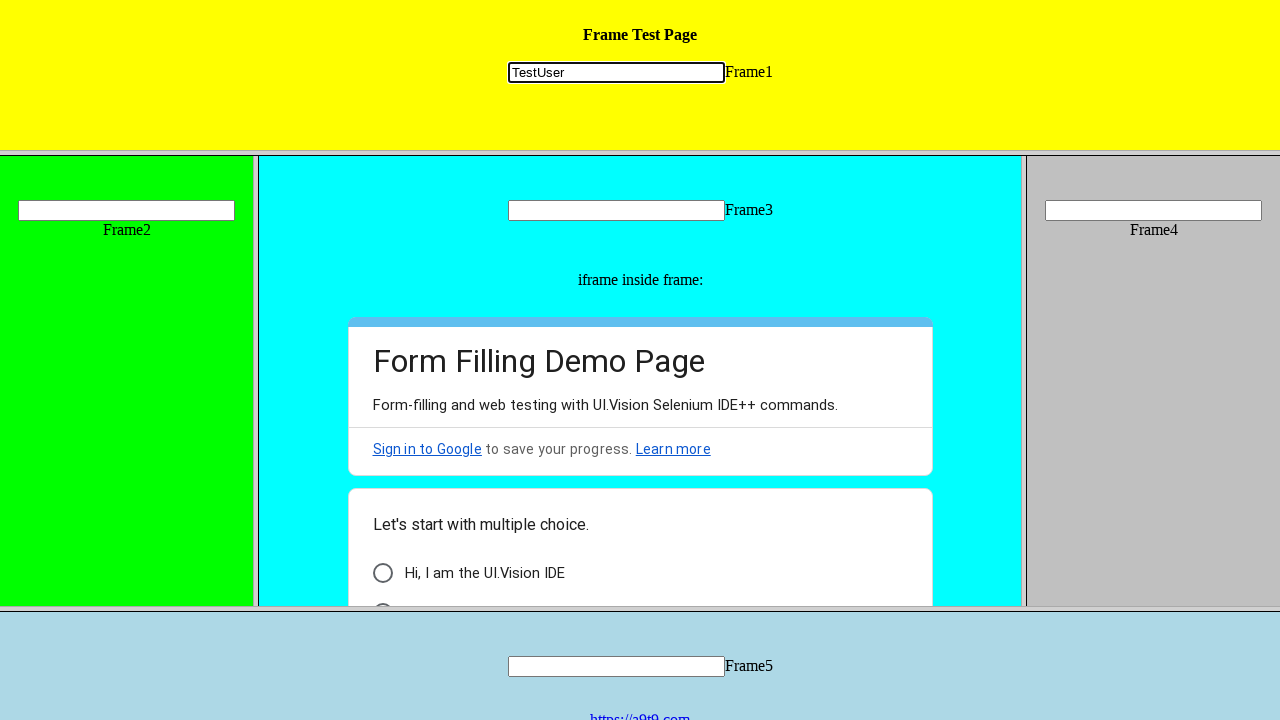

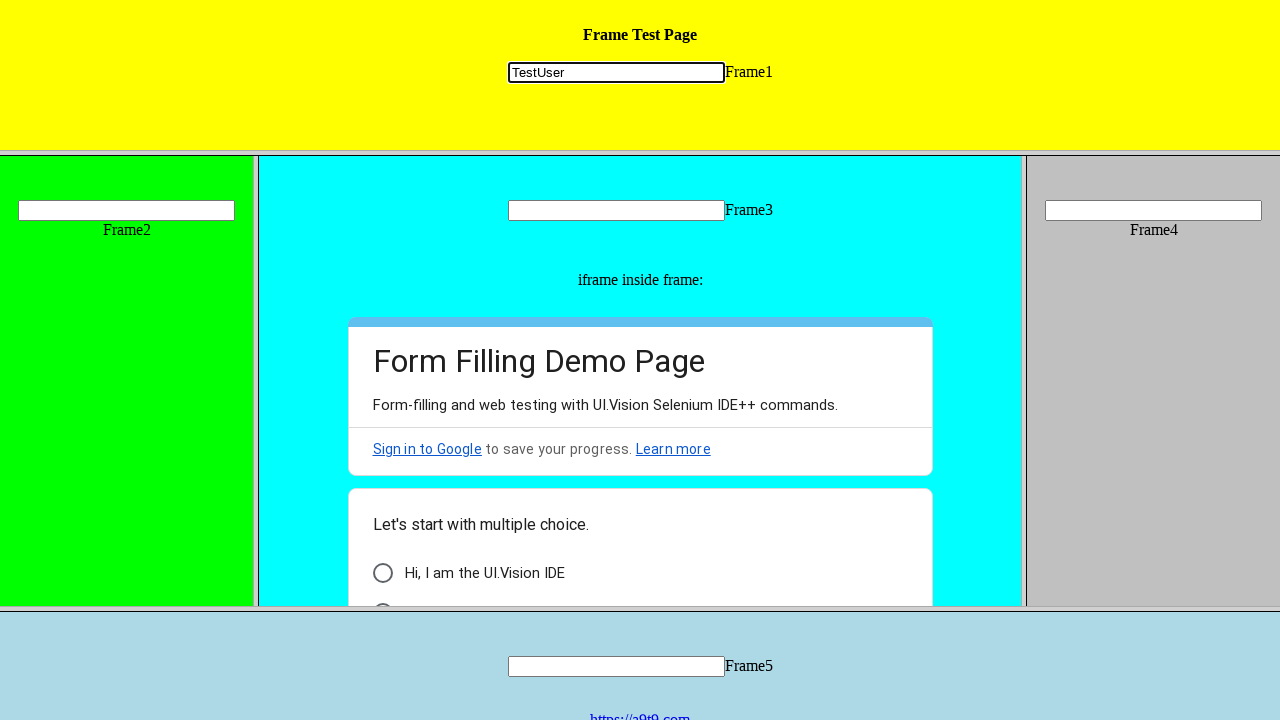